Tests waiting for specific text to appear in an element after clicking a start button, verifying "Hello World!" text is present

Starting URL: https://the-internet.herokuapp.com/dynamic_loading/1

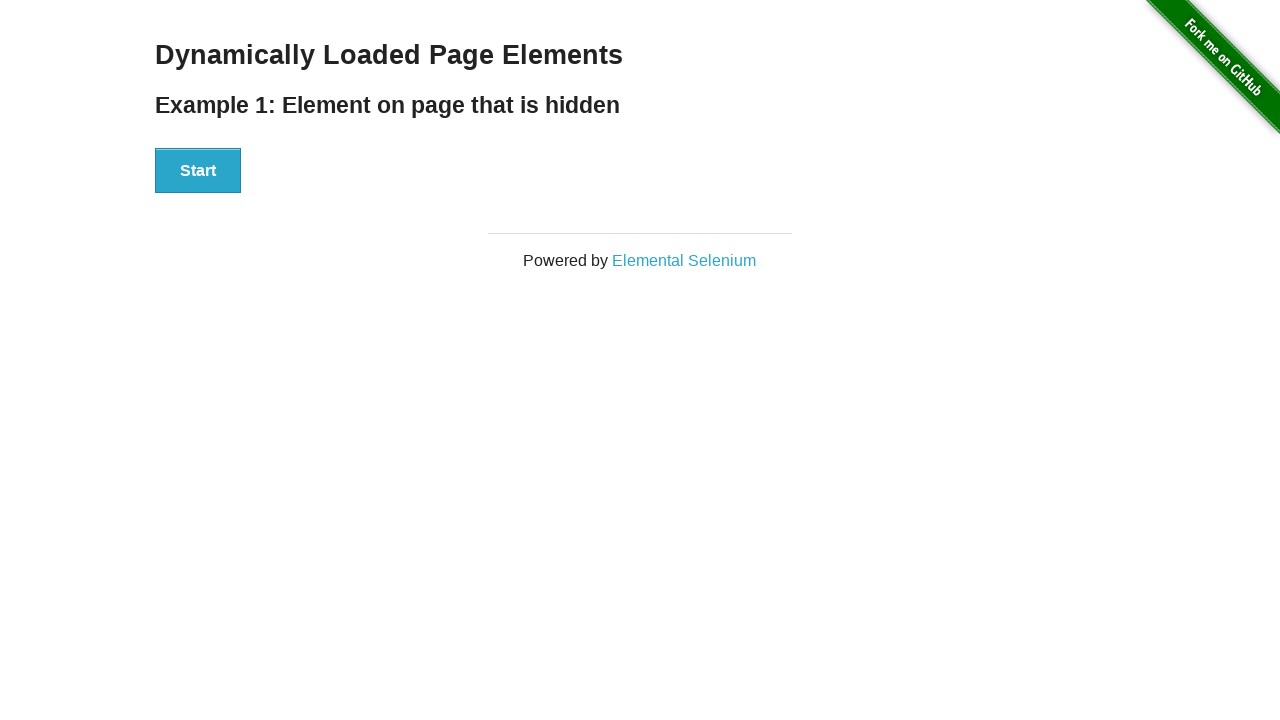

Clicked the start button to initiate dynamic loading at (198, 171) on #start > button
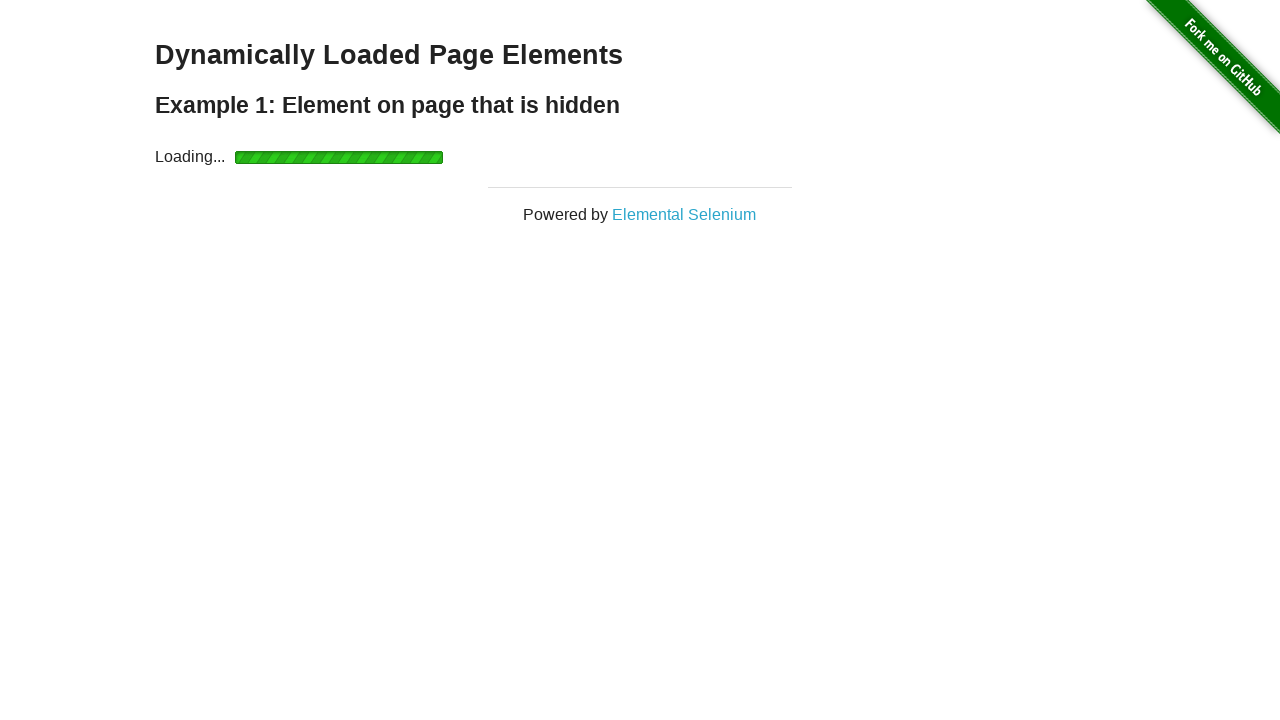

Waited for the finish element to become visible
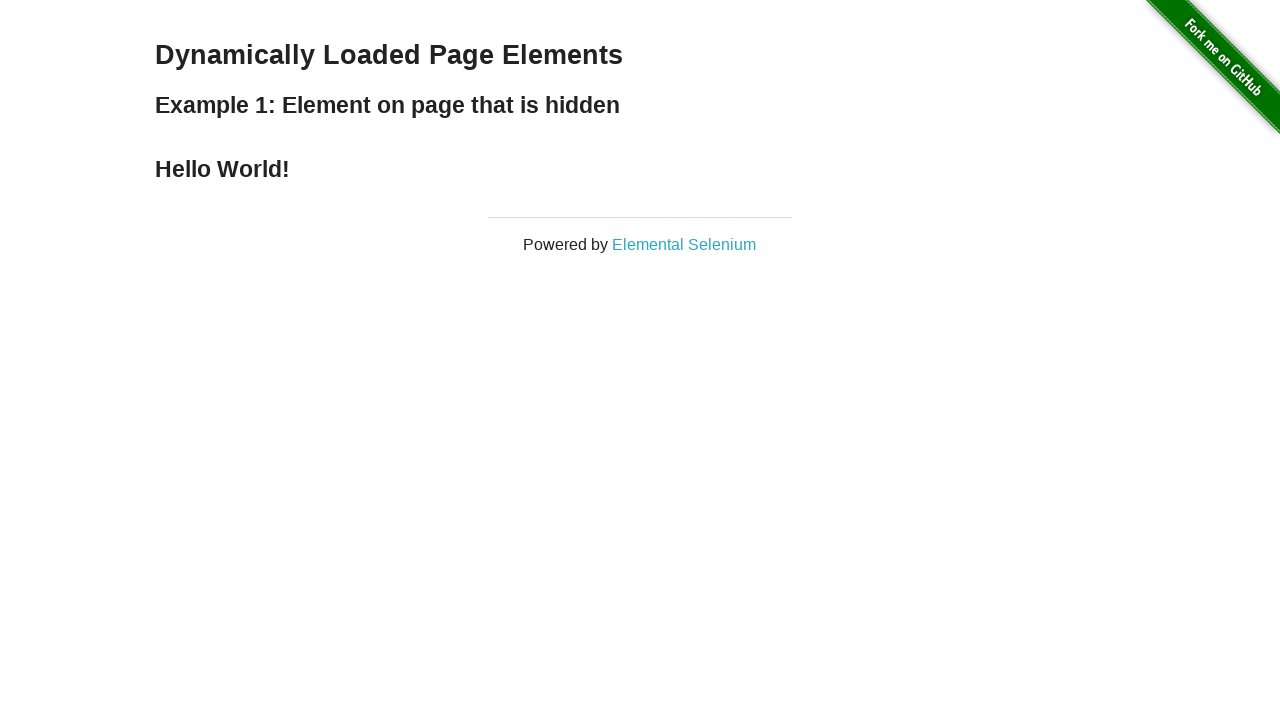

Waited for 'Hello World!' text to appear in the finish element
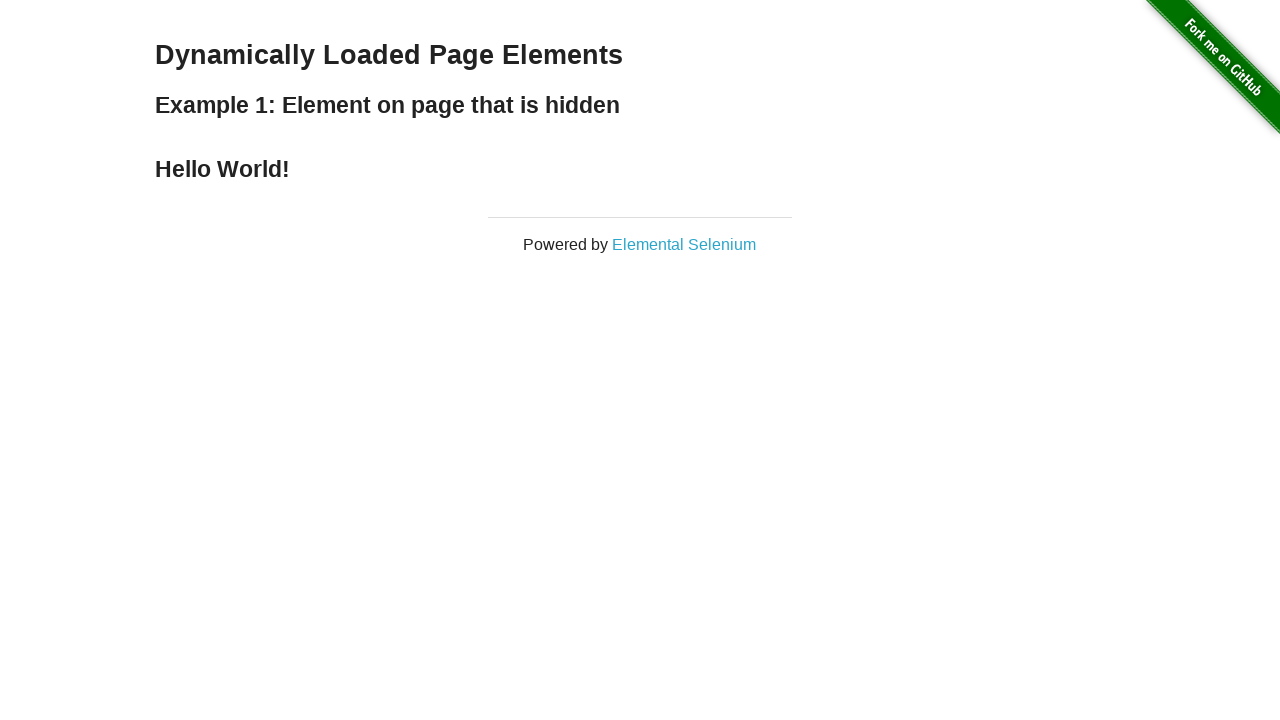

Verified that the finish element contains 'Hello World!' text
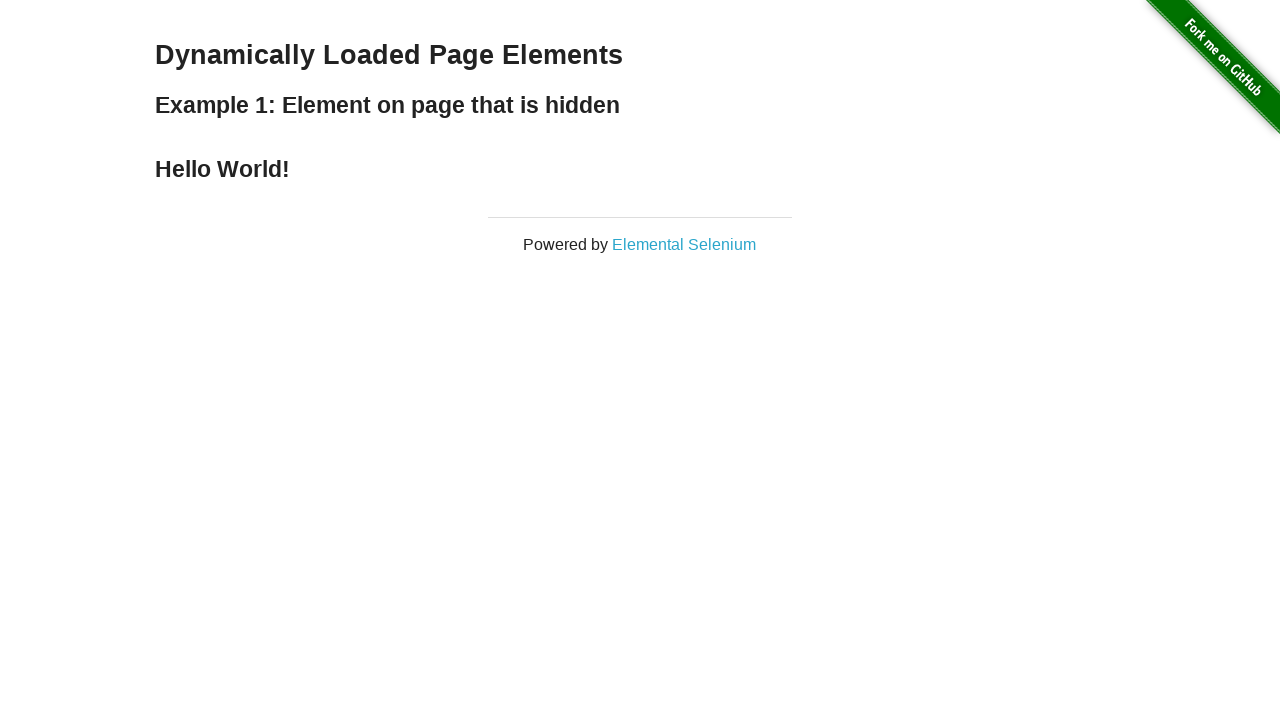

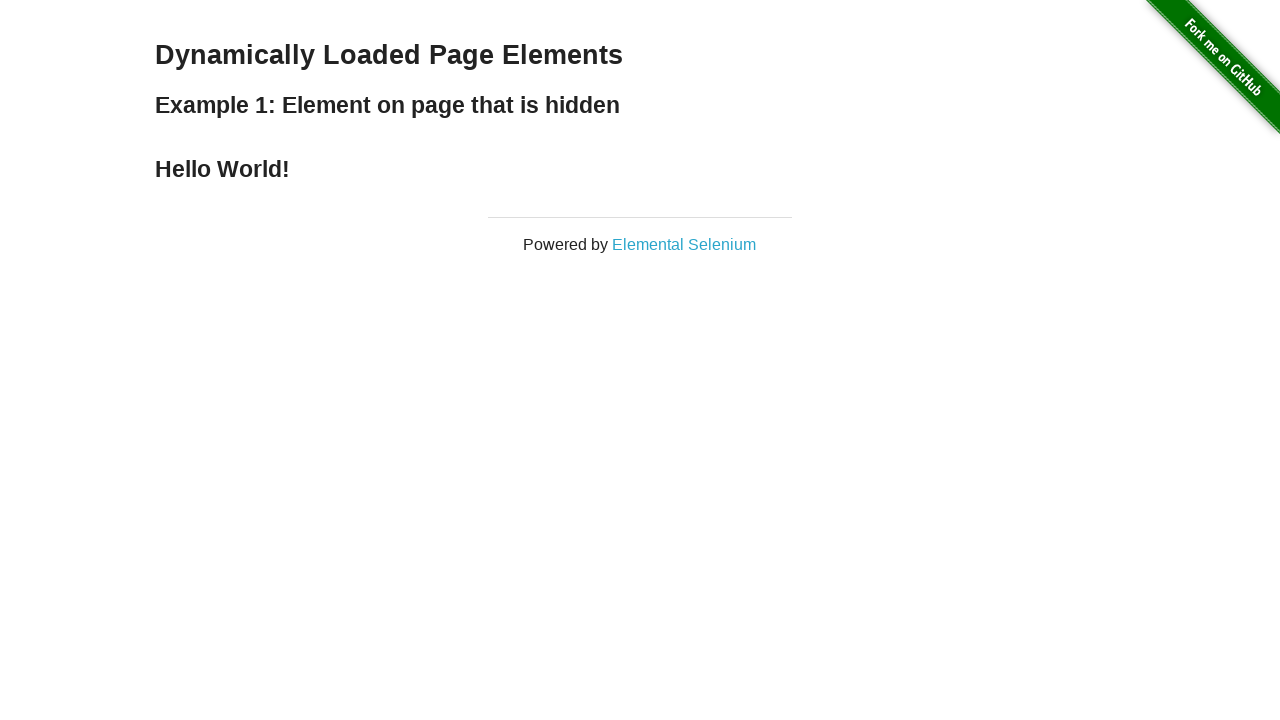